Navigates to the automation practice page and verifies that navigation links are present in the footer section

Starting URL: https://rahulshettyacademy.com/AutomationPractice/

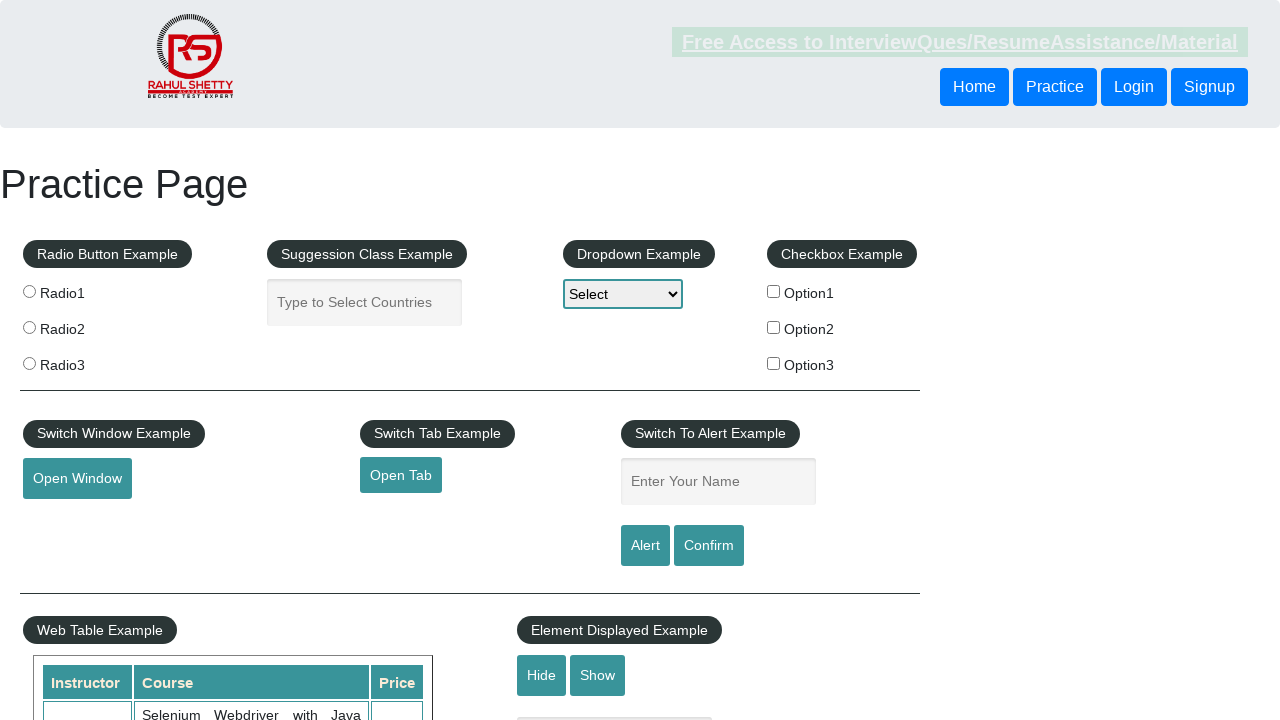

Waited for footer links to load
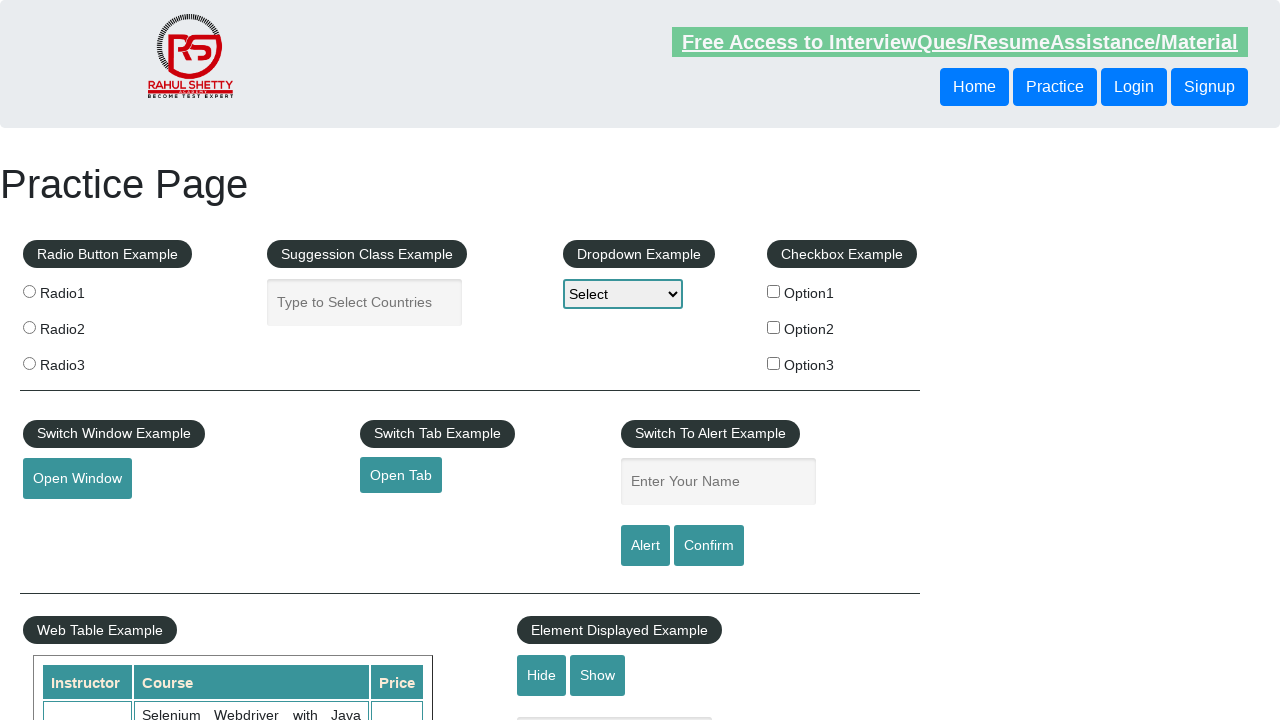

Located all footer navigation links
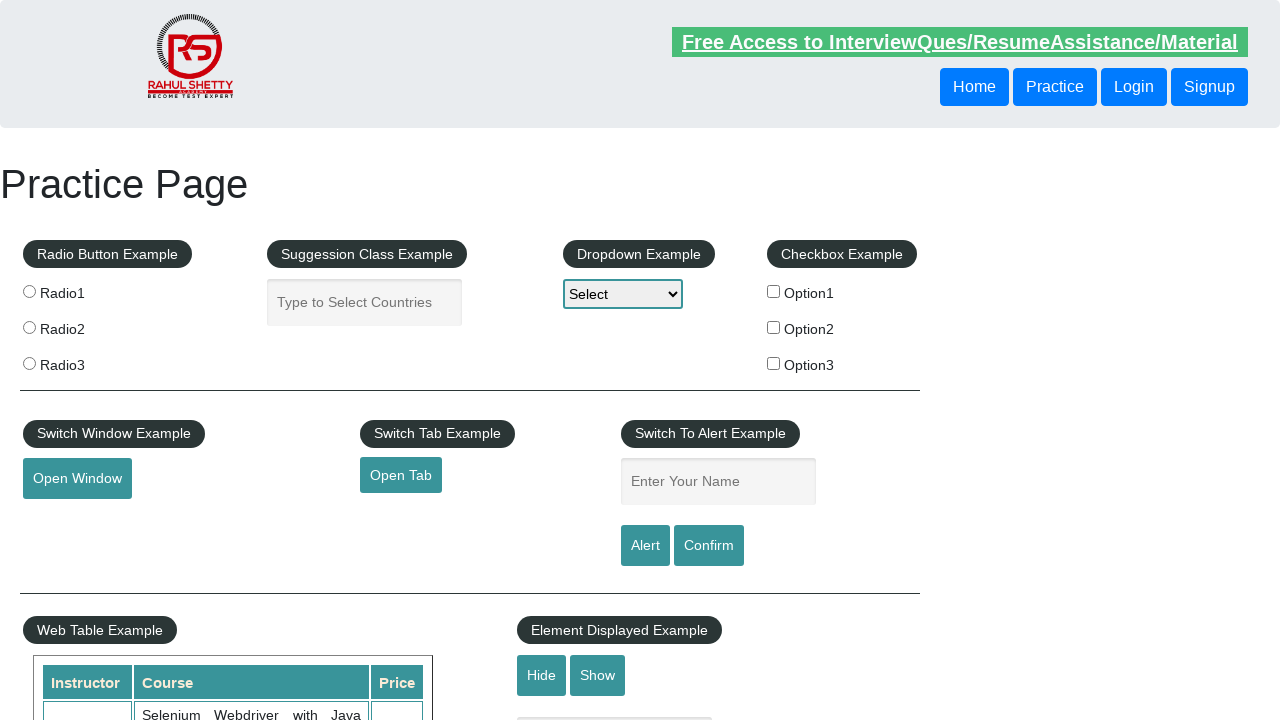

Verified that footer links are present on the page
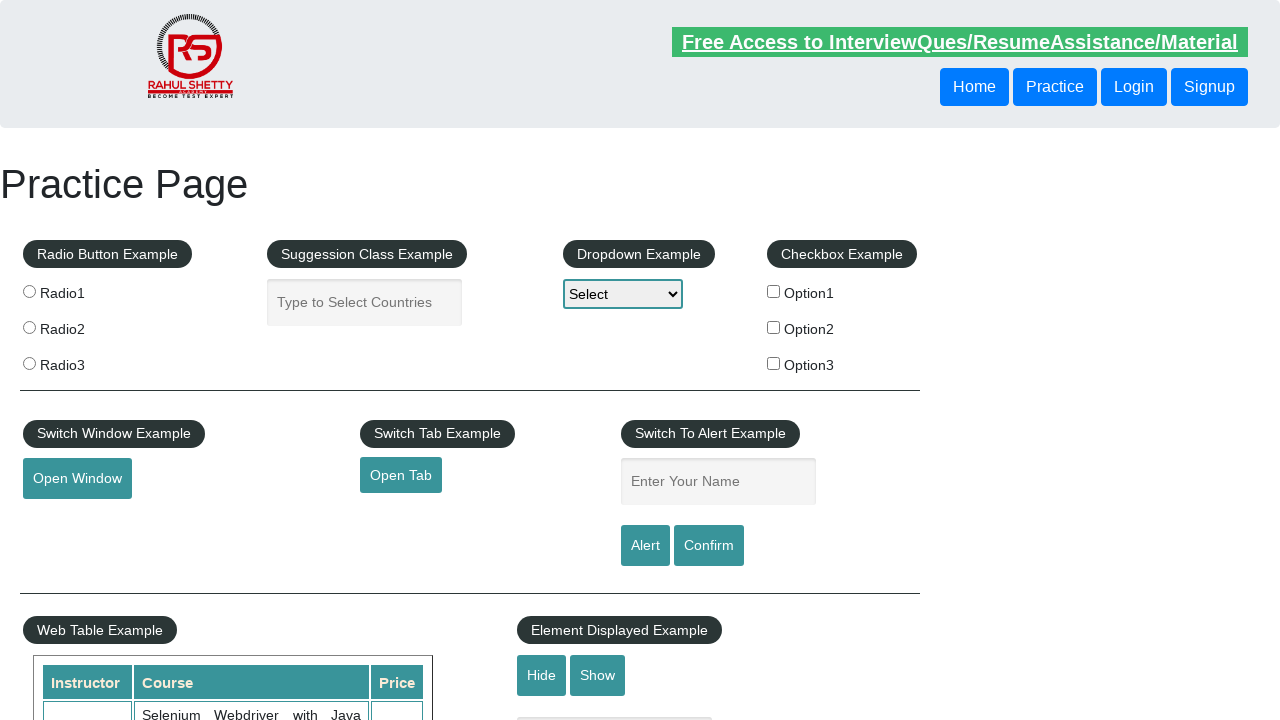

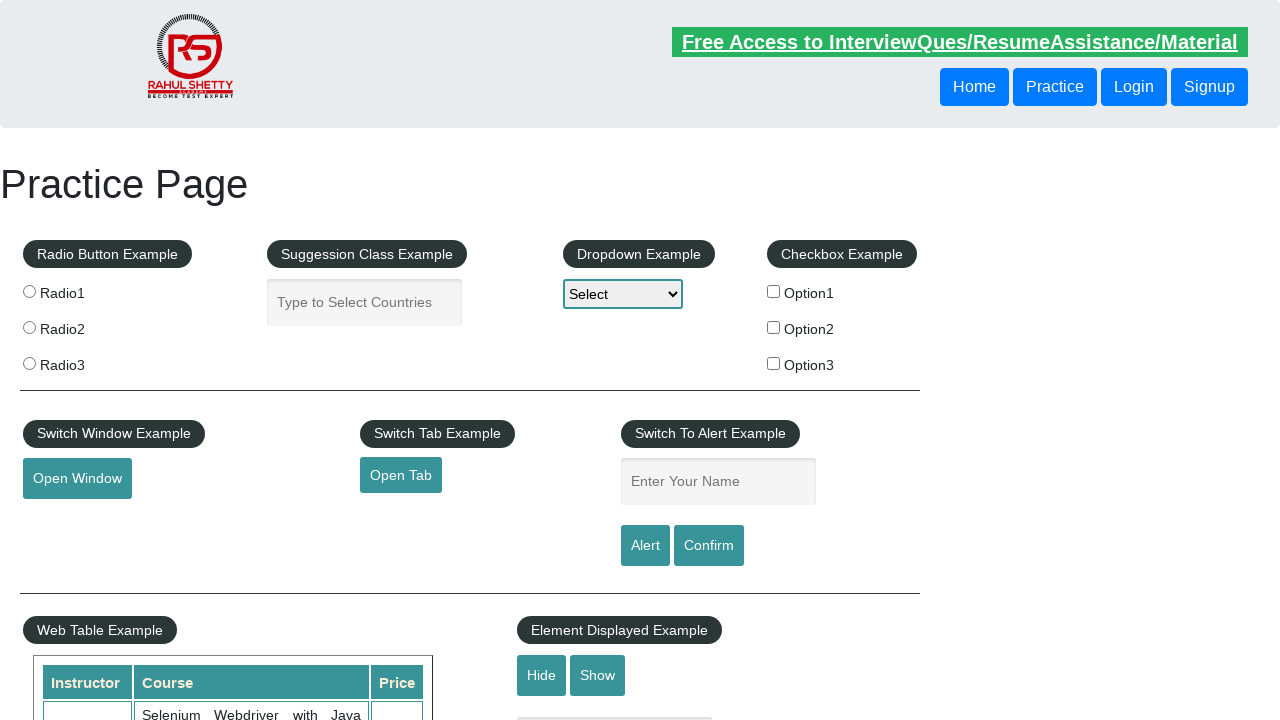